Tests the scrollable table on the Automation Practice page by scrolling down the page, scrolling within the table element, extracting values from the 4th column, and verifying that the sum of those values matches the displayed total amount.

Starting URL: https://rahulshettyacademy.com/AutomationPractice/

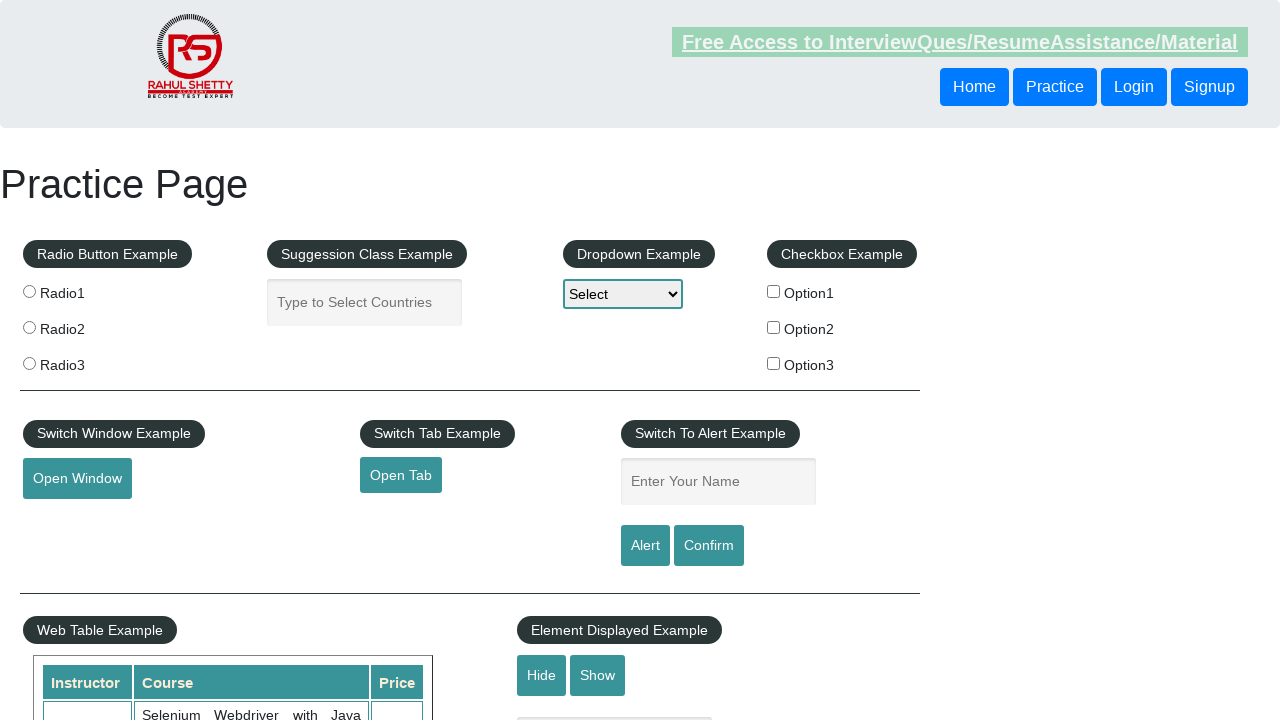

Scrolled down the page by 500 pixels
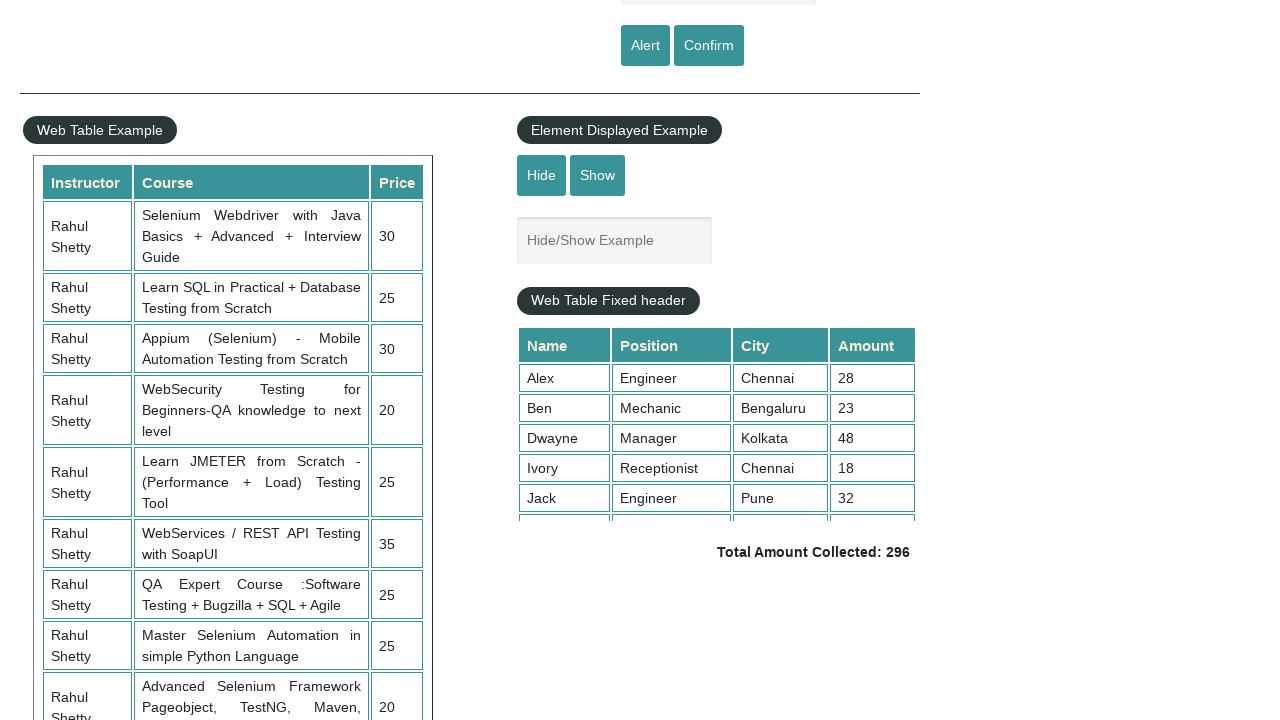

Waited 1000ms for page scroll to complete
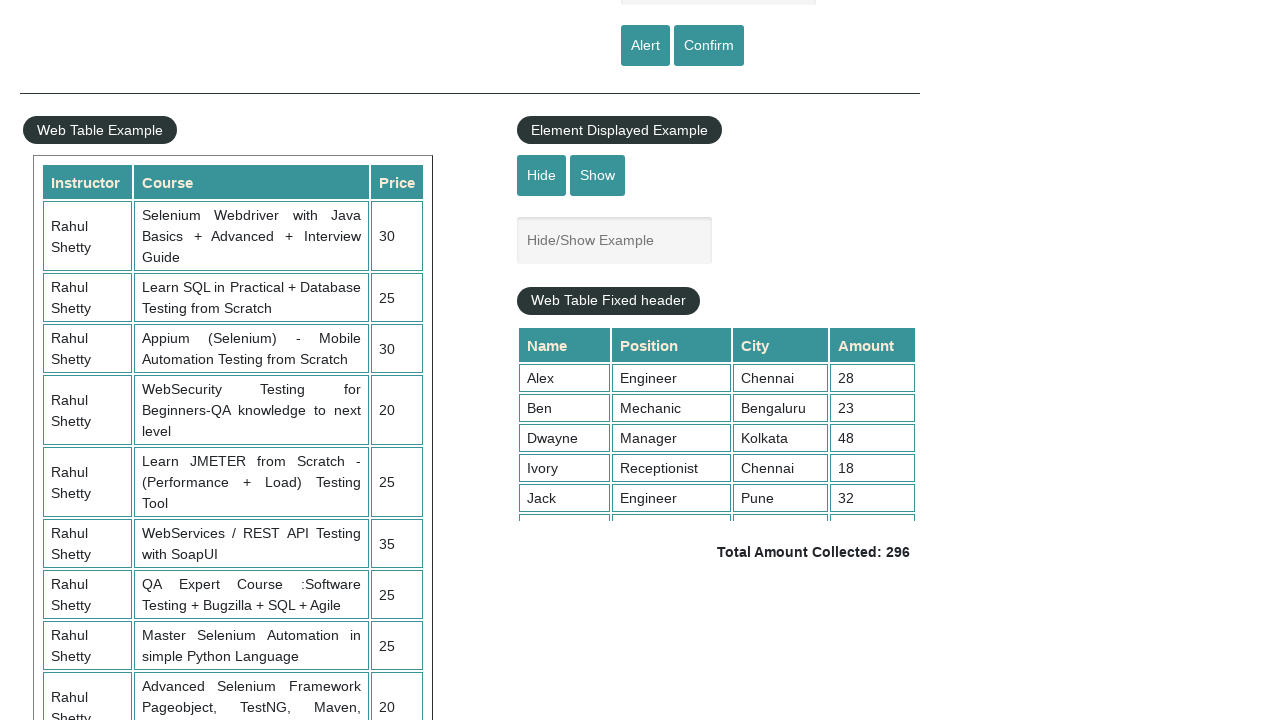

Scrolled within the table element to load all rows
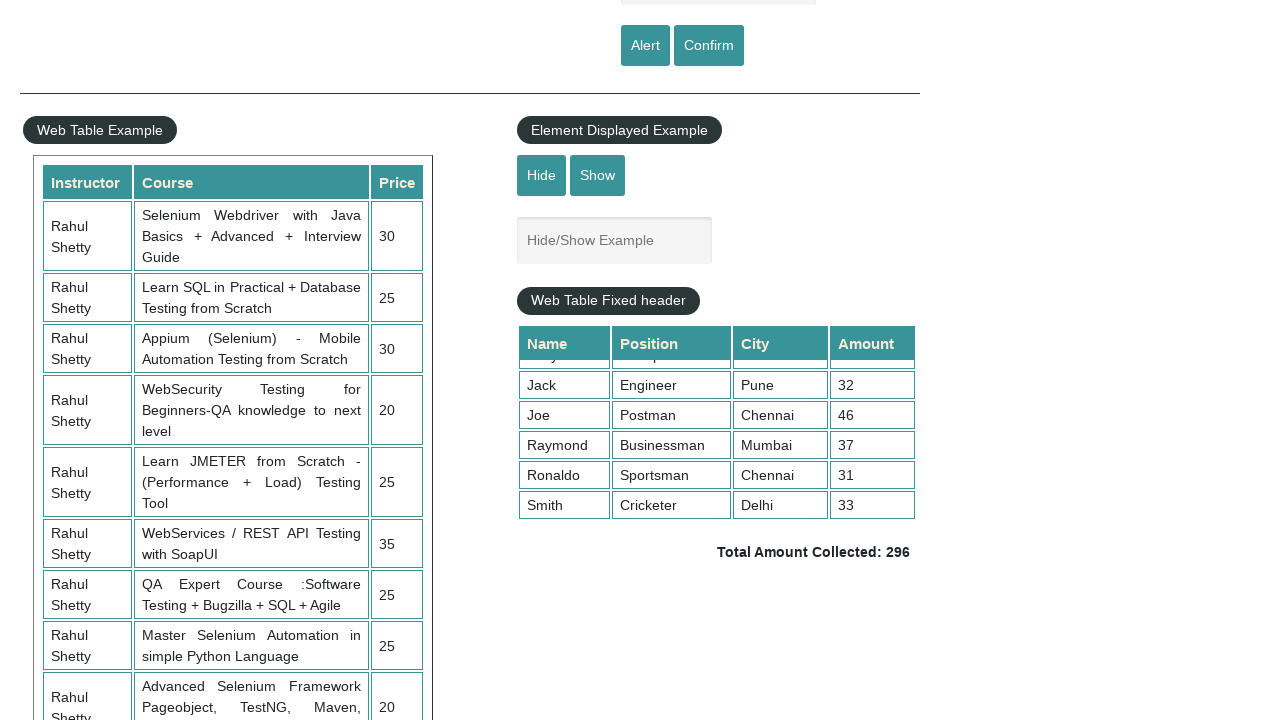

Waited 1000ms for table scroll to complete
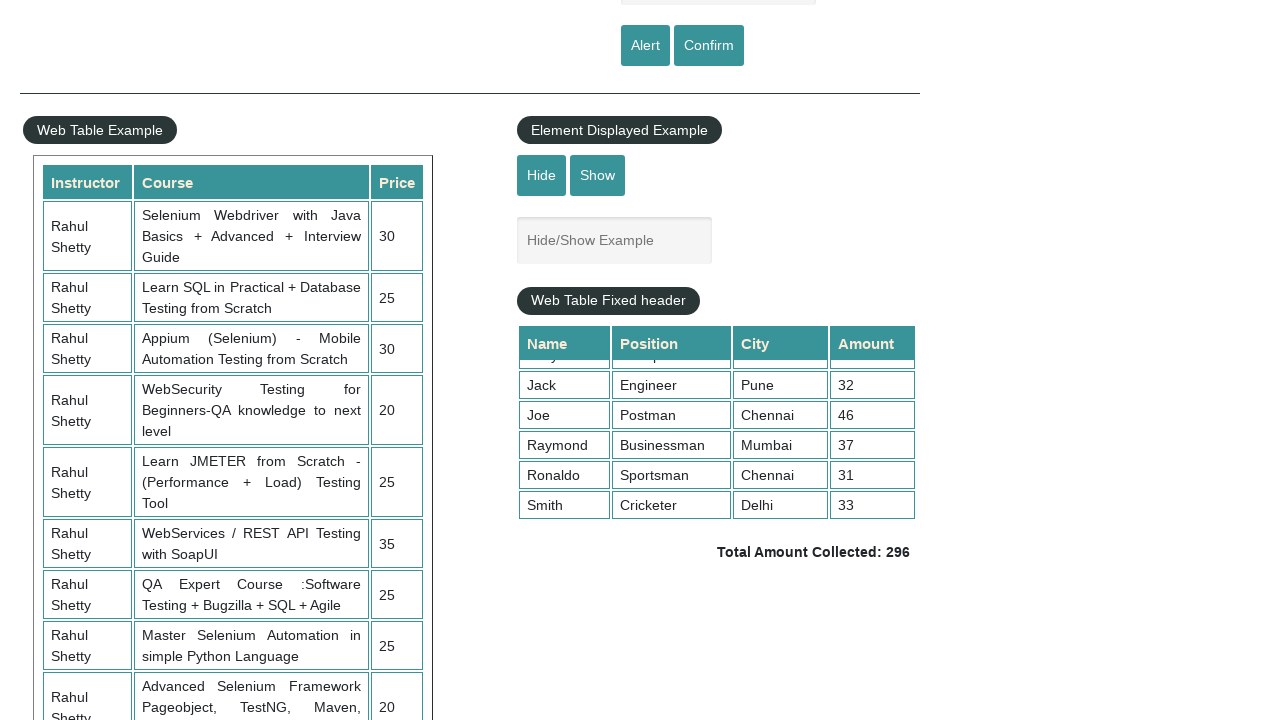

Extracted 9 values from the 4th column of the table
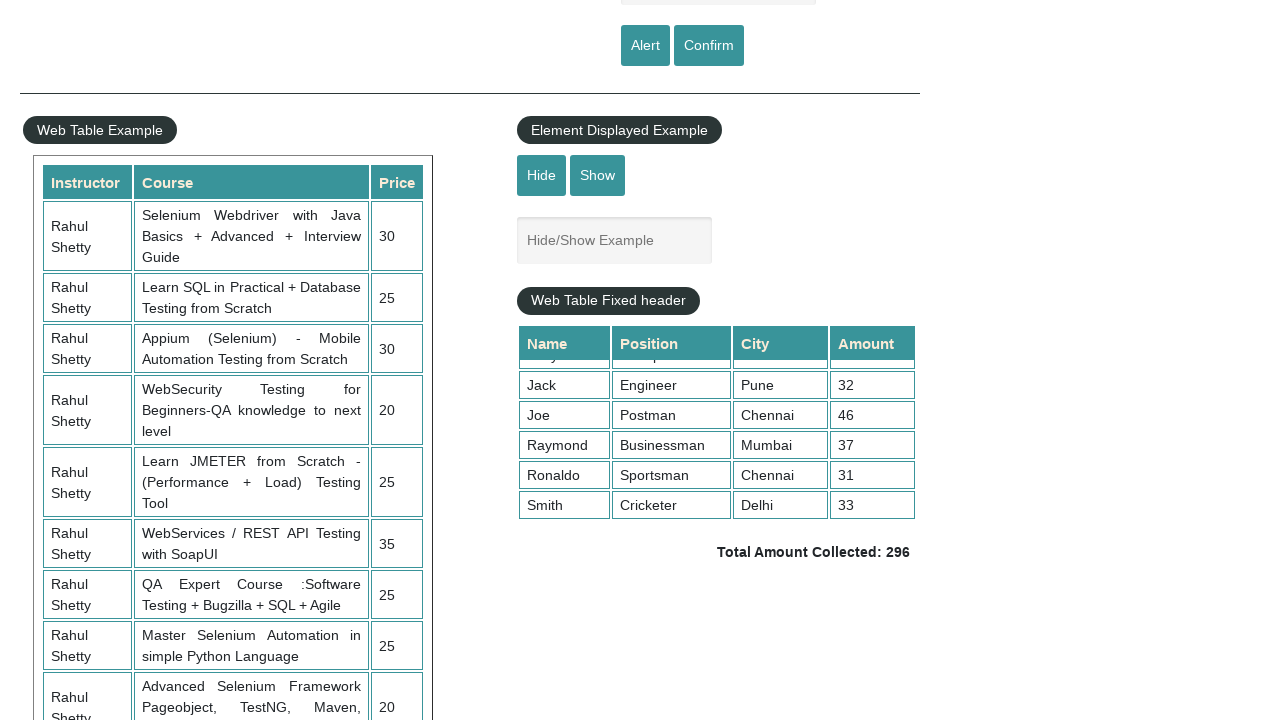

Calculated sum of 4th column values: 296
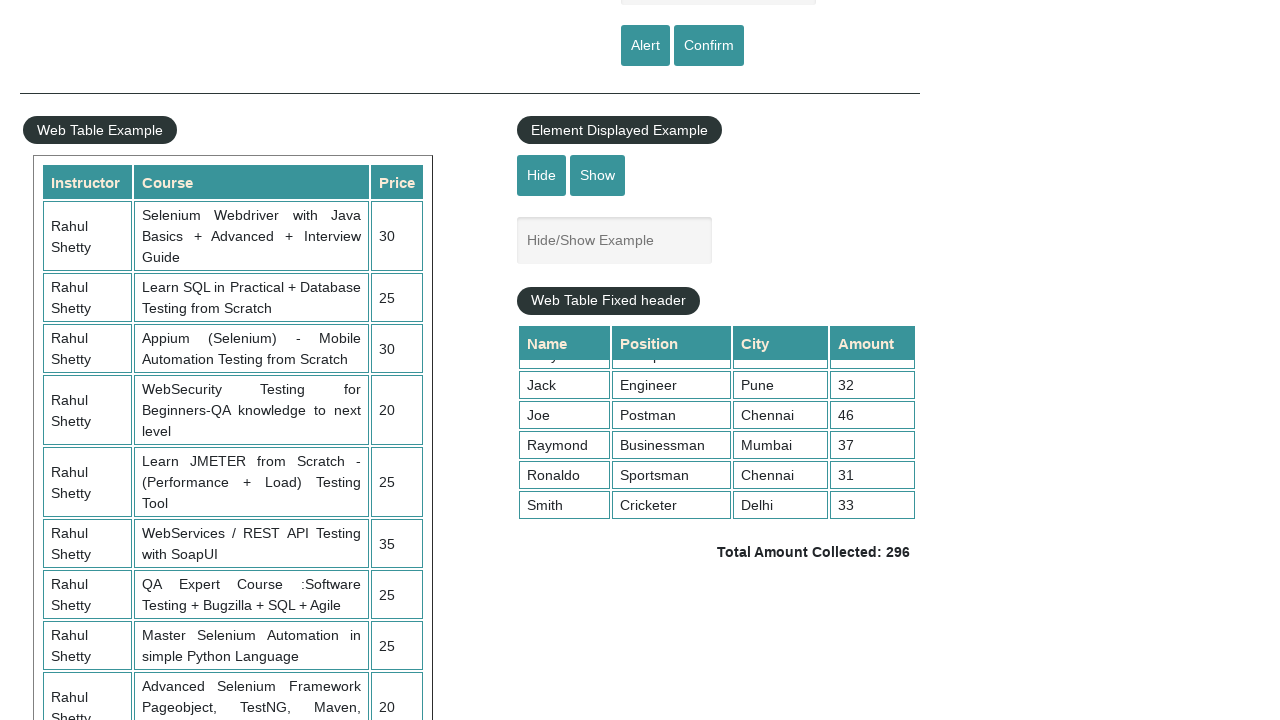

Retrieved displayed total amount text: ' Total Amount Collected: 296 '
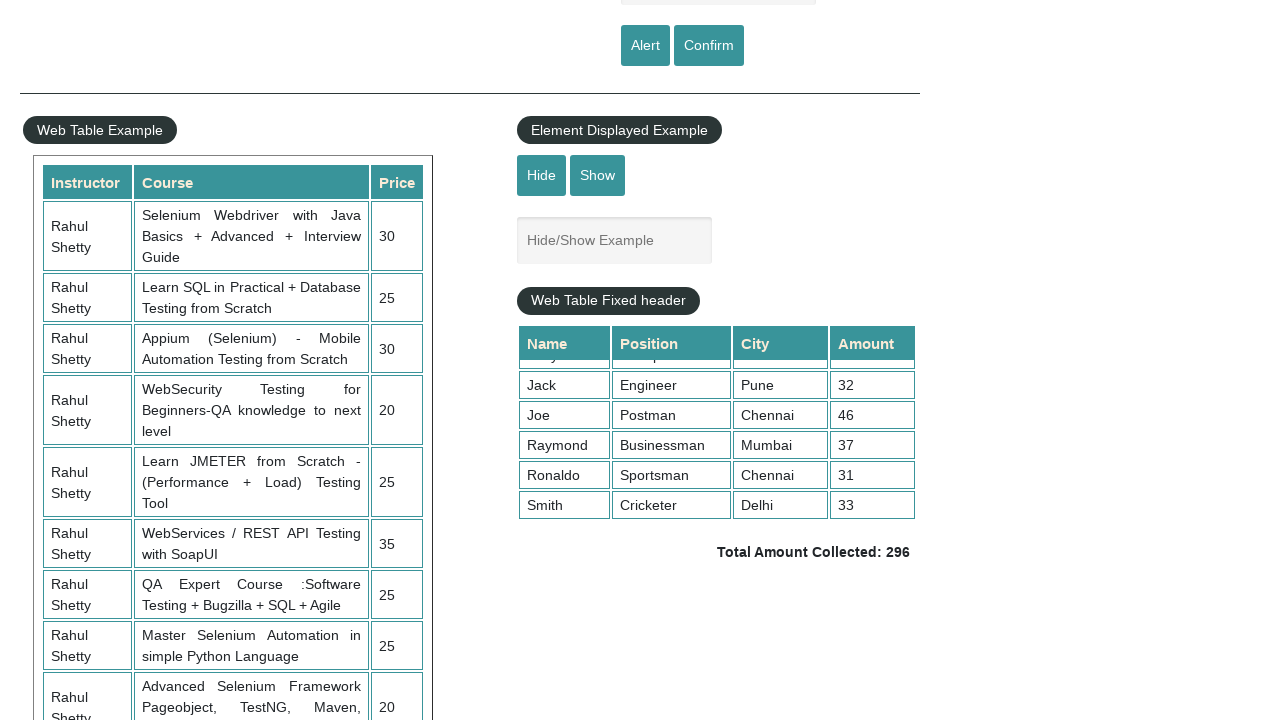

Parsed displayed total amount: 296
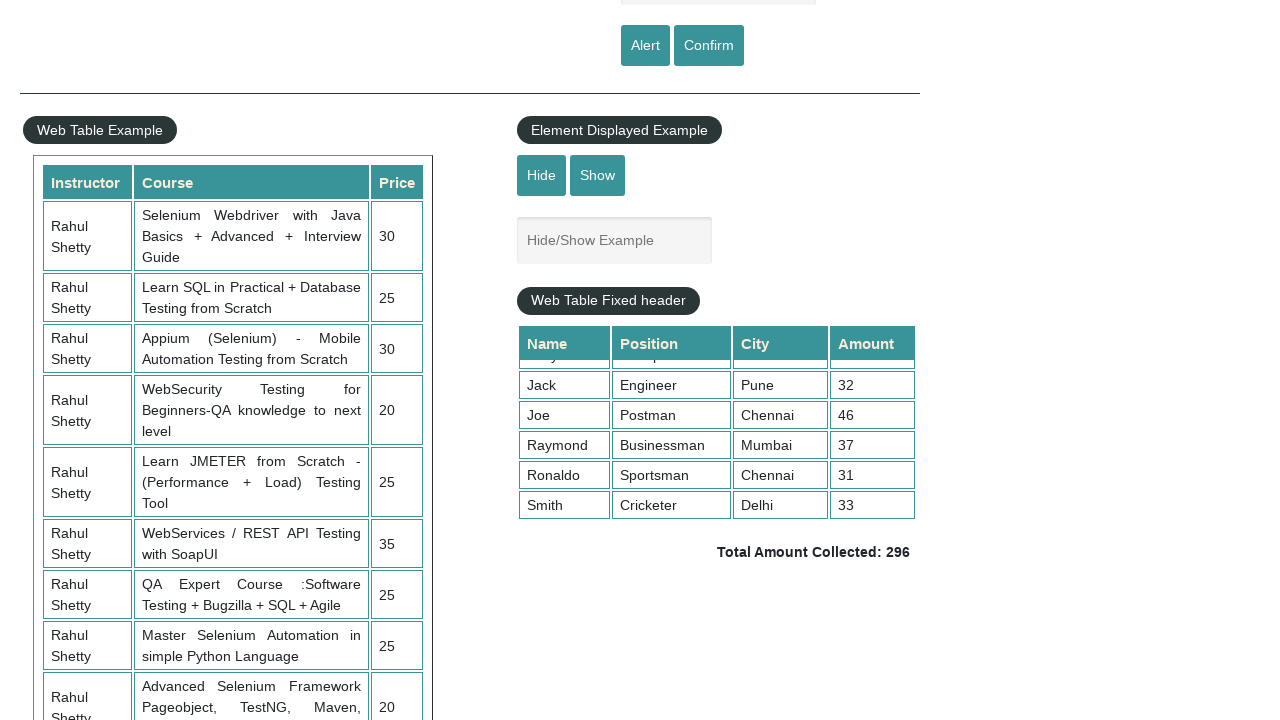

Verified that calculated sum (296) matches displayed total (296)
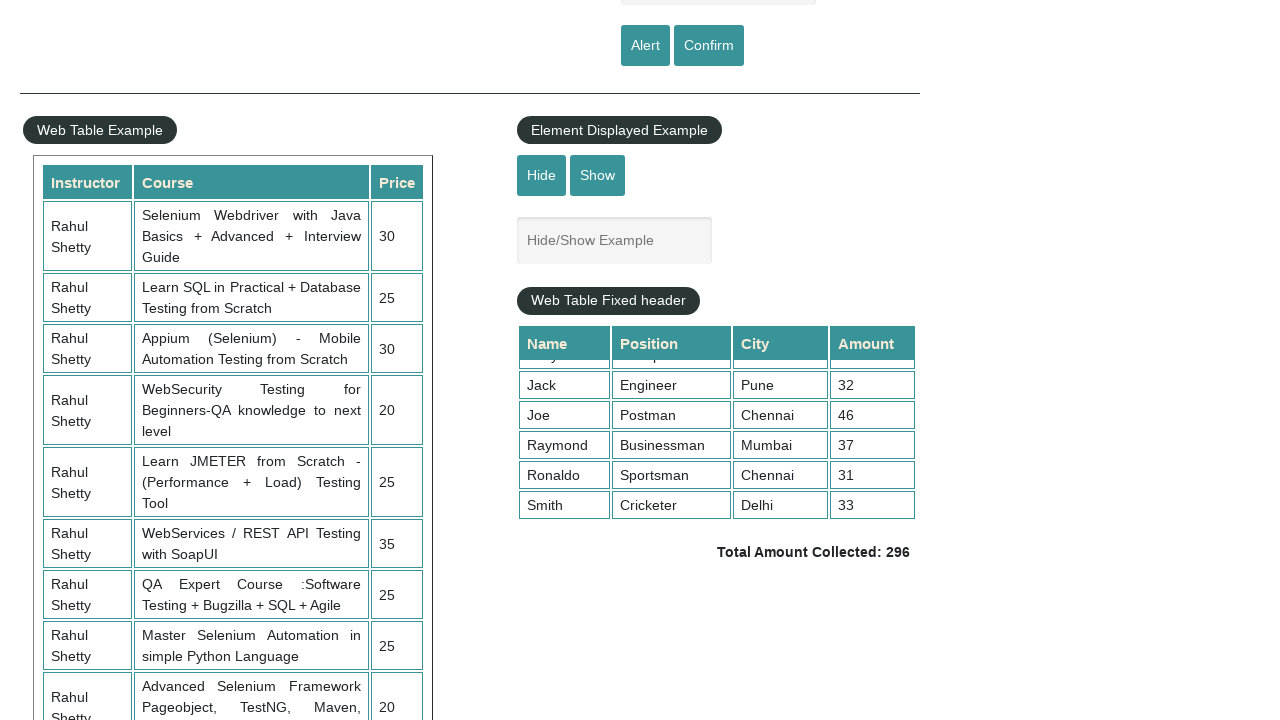

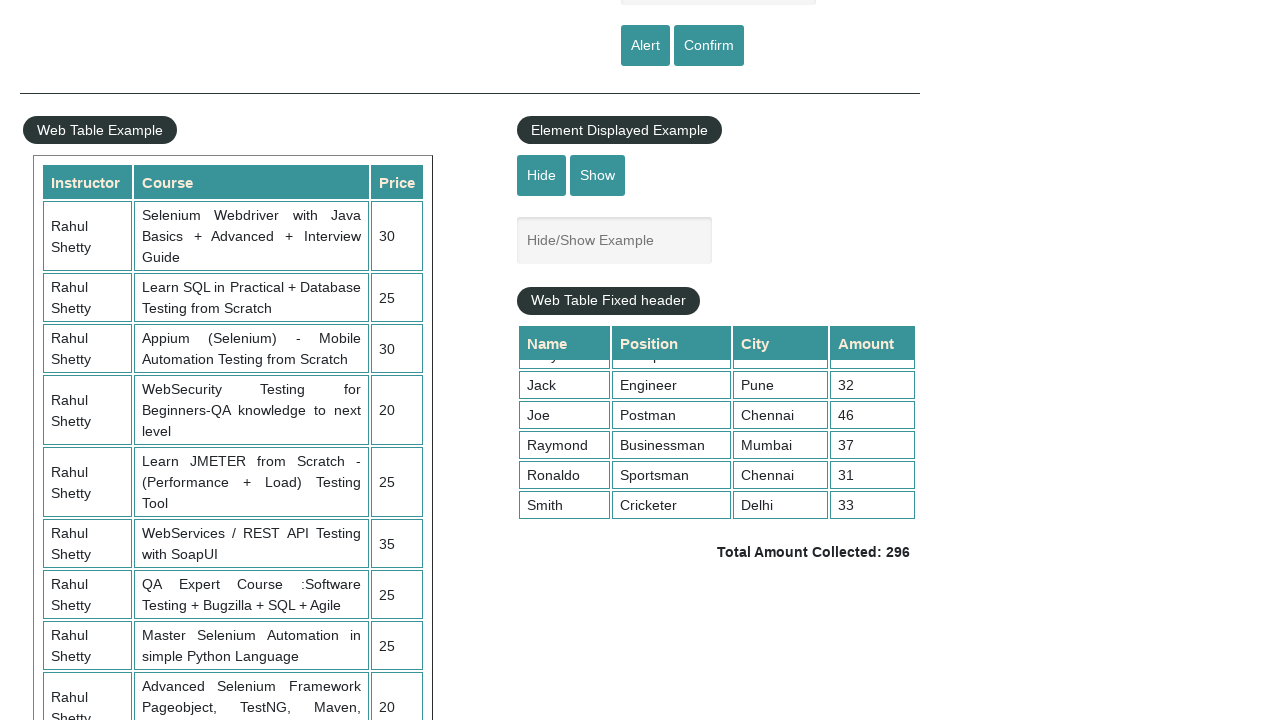